Tests browser window handling by clicking button to open new window, switching to it, verifying content, and switching back

Starting URL: https://demoqa.com/browser-windows

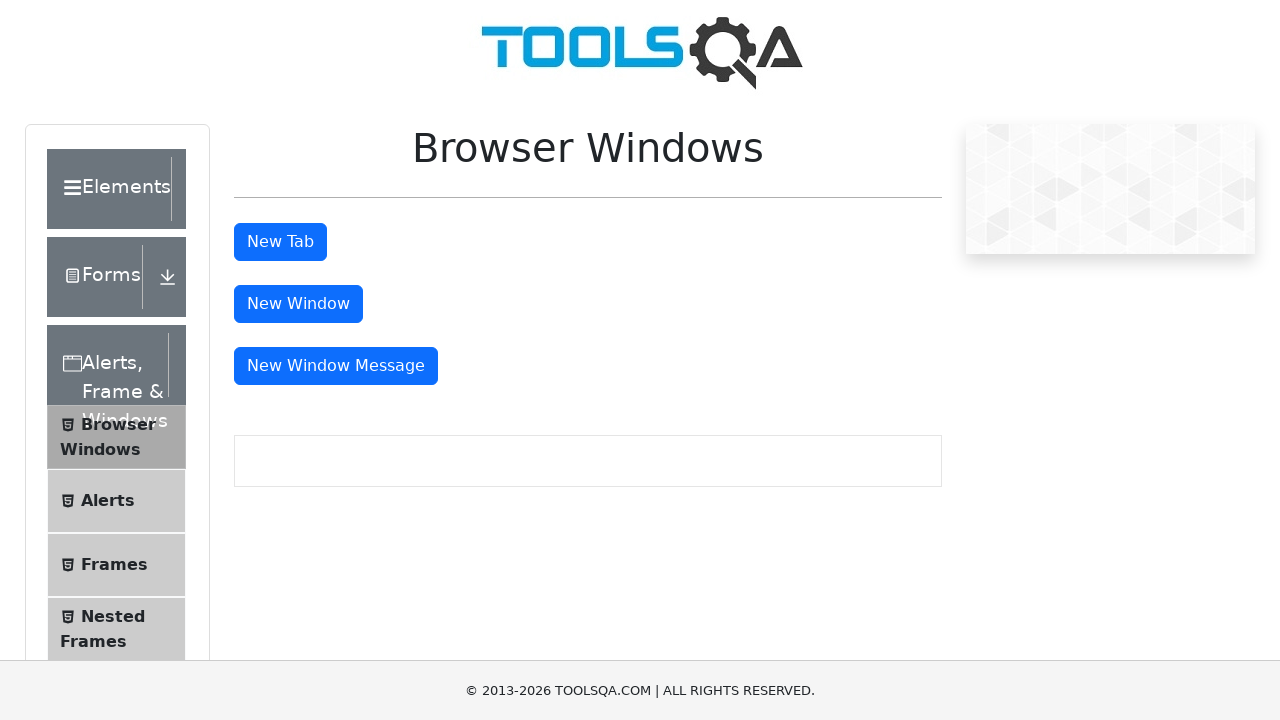

Clicked button to open new window at (298, 304) on #windowButton
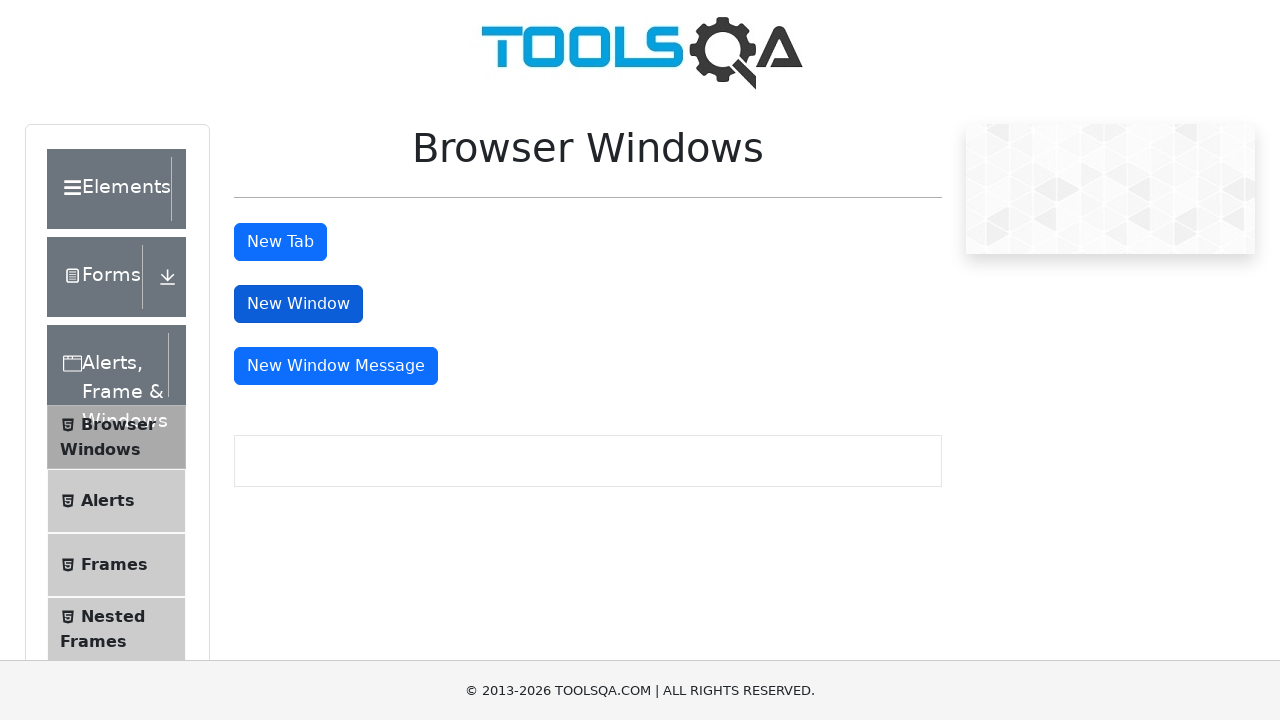

Captured new window page object
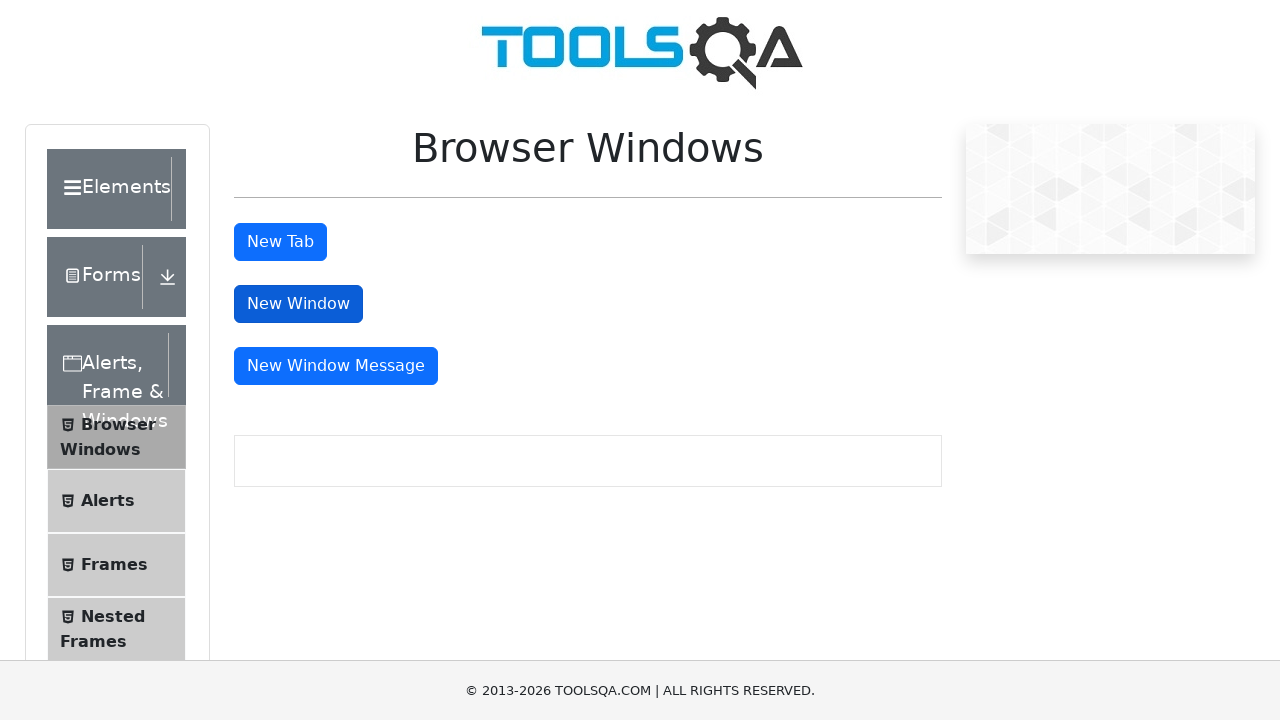

New window loaded and sample heading element is visible
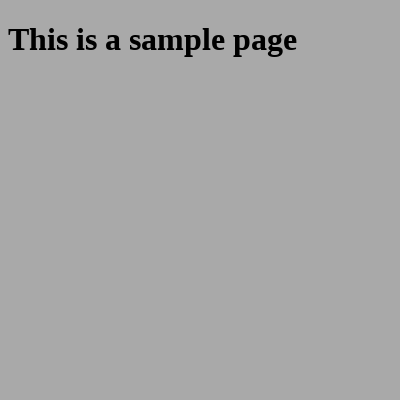

Closed new window
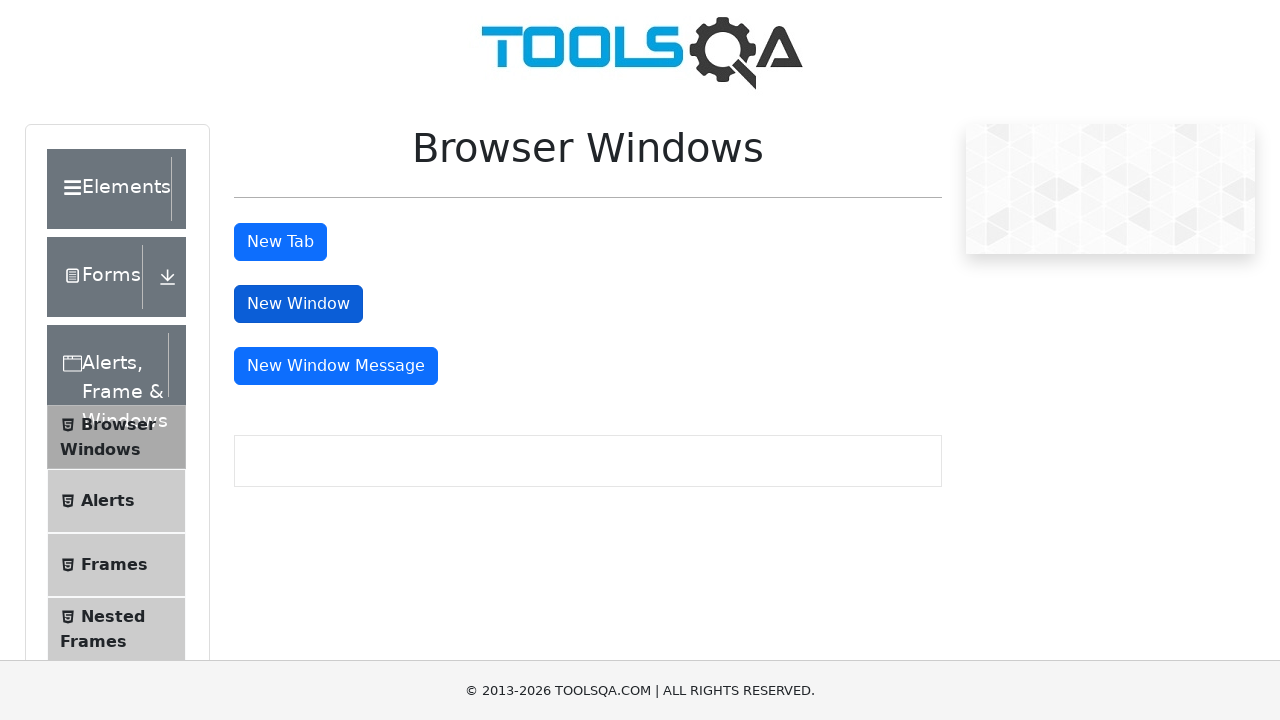

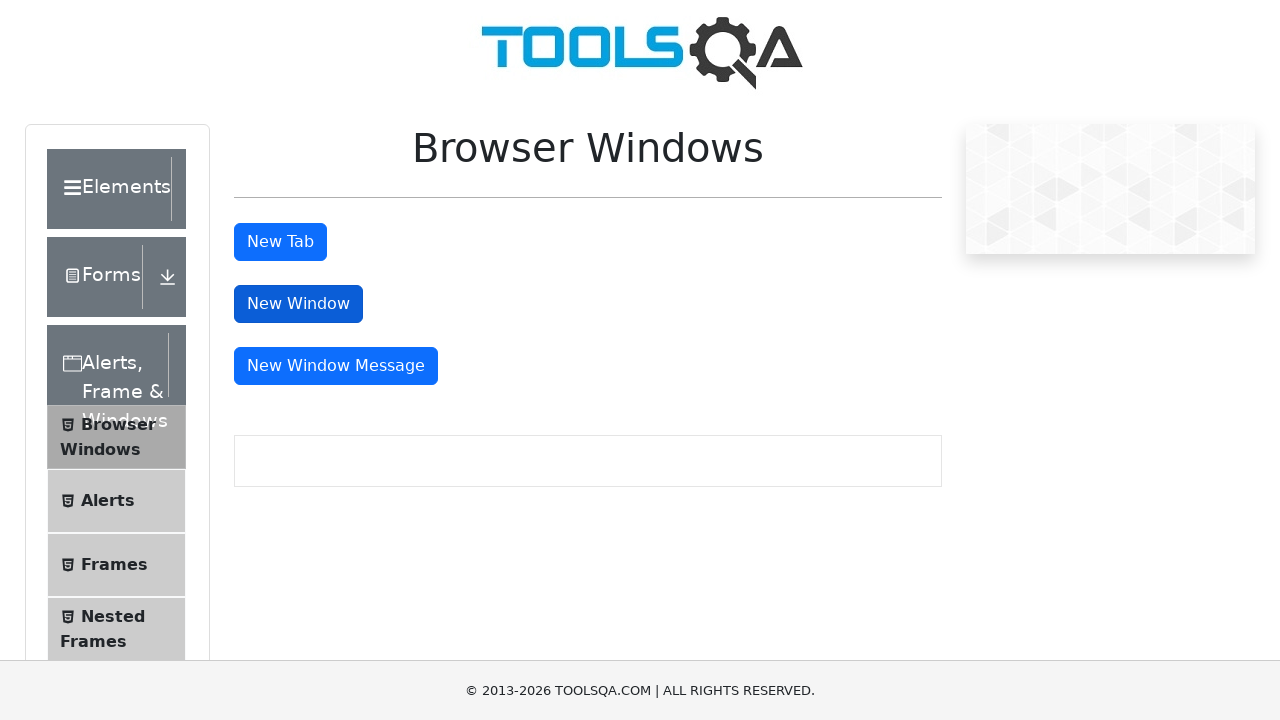